Calculates the sum of two numbers displayed on the page and selects the result from a dropdown

Starting URL: http://suninjuly.github.io/selects1.html

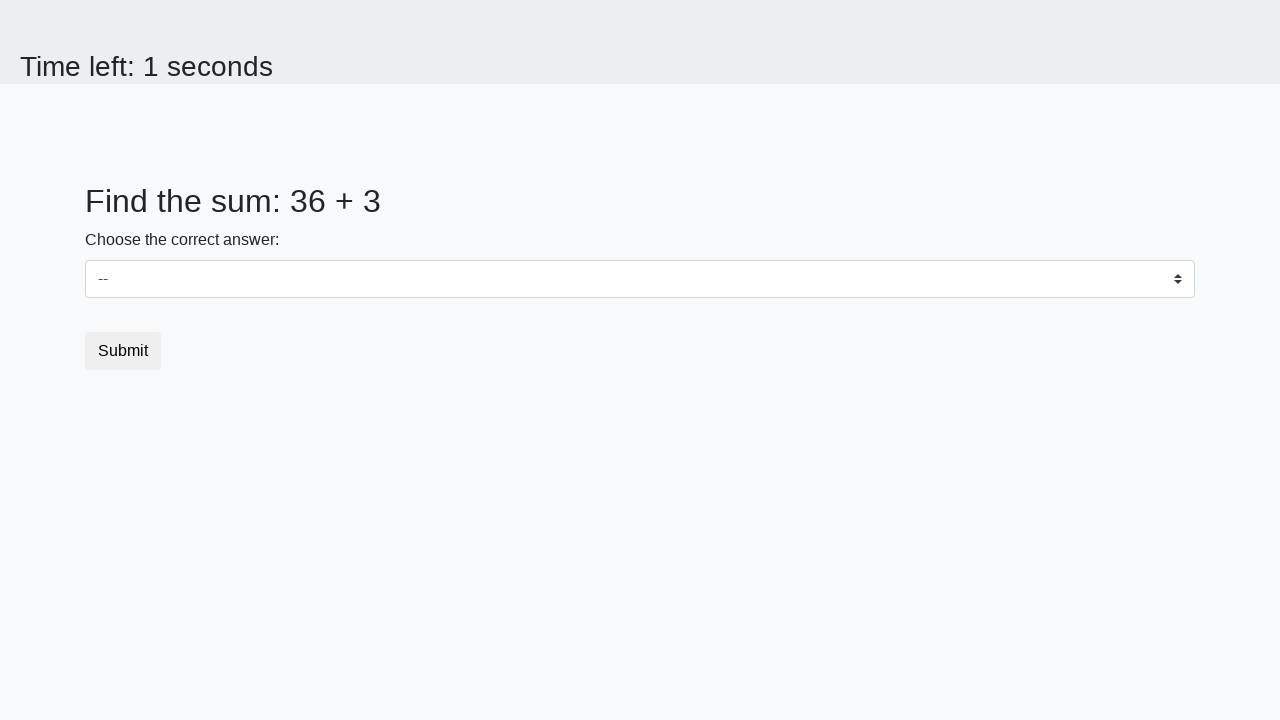

Retrieved first number from #num1 element
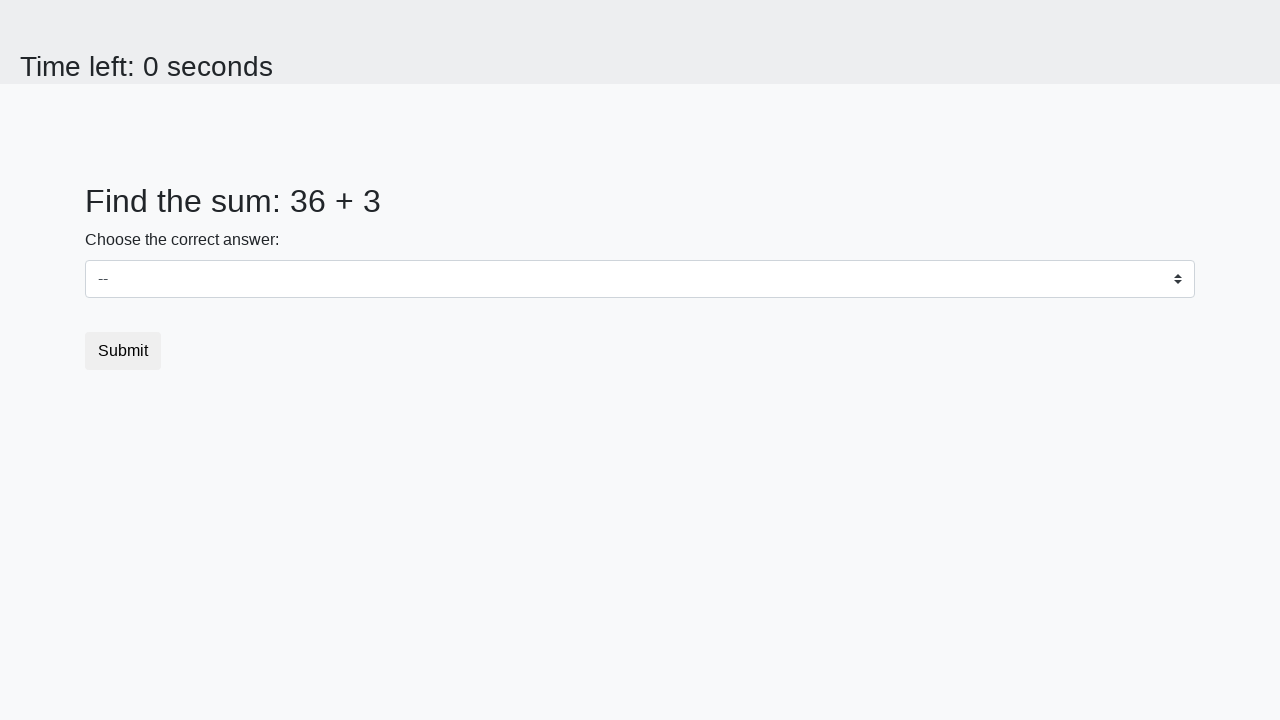

Retrieved second number from #num2 element
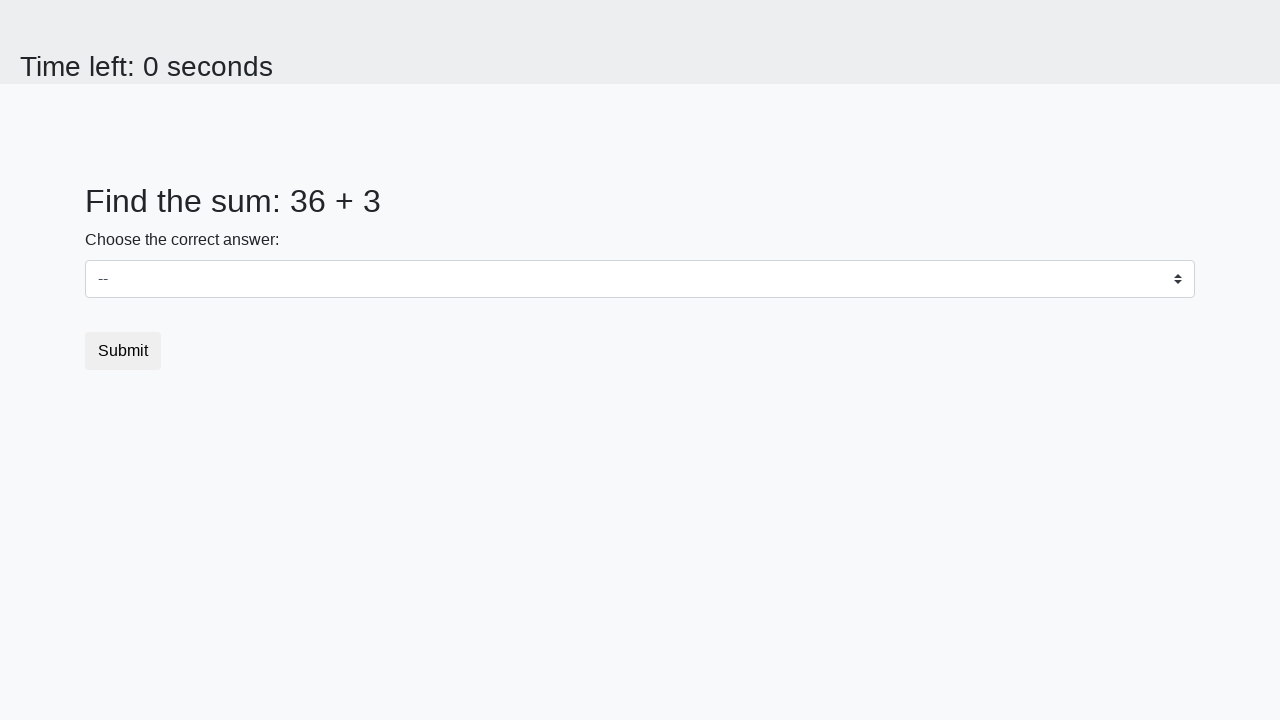

Selected sum (39) from dropdown on .custom-select
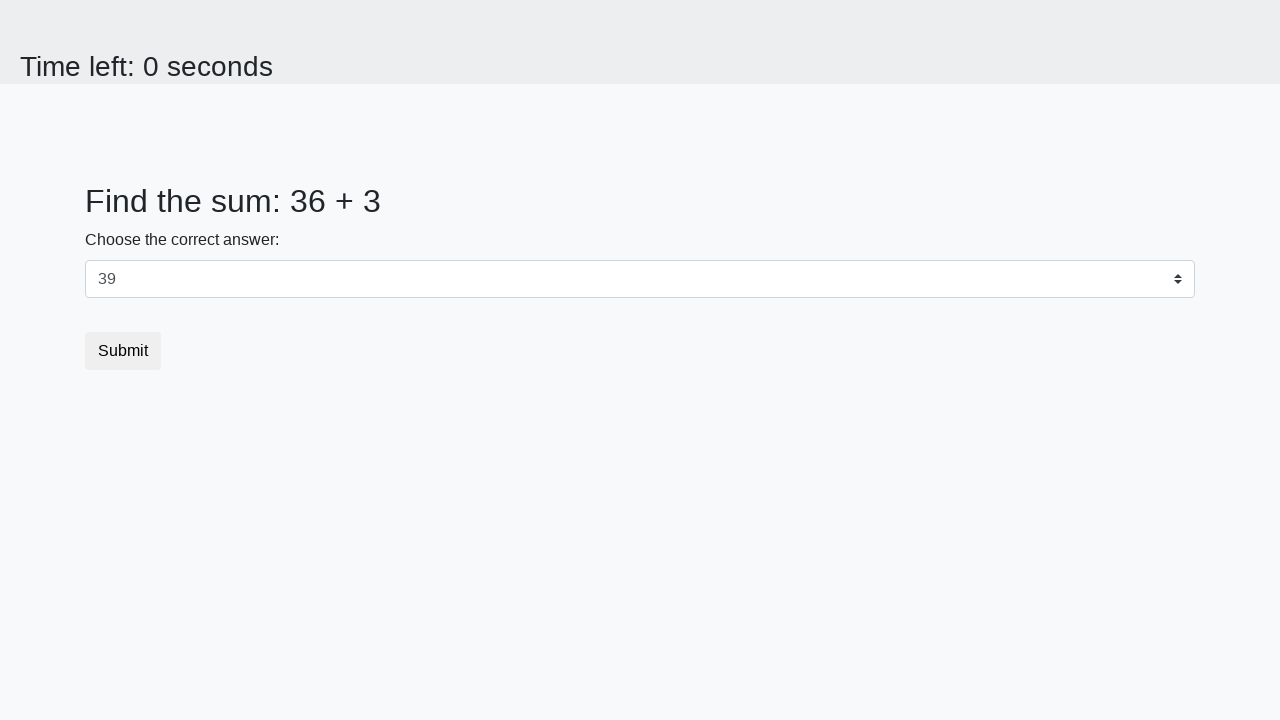

Clicked submit button at (123, 351) on .btn-default
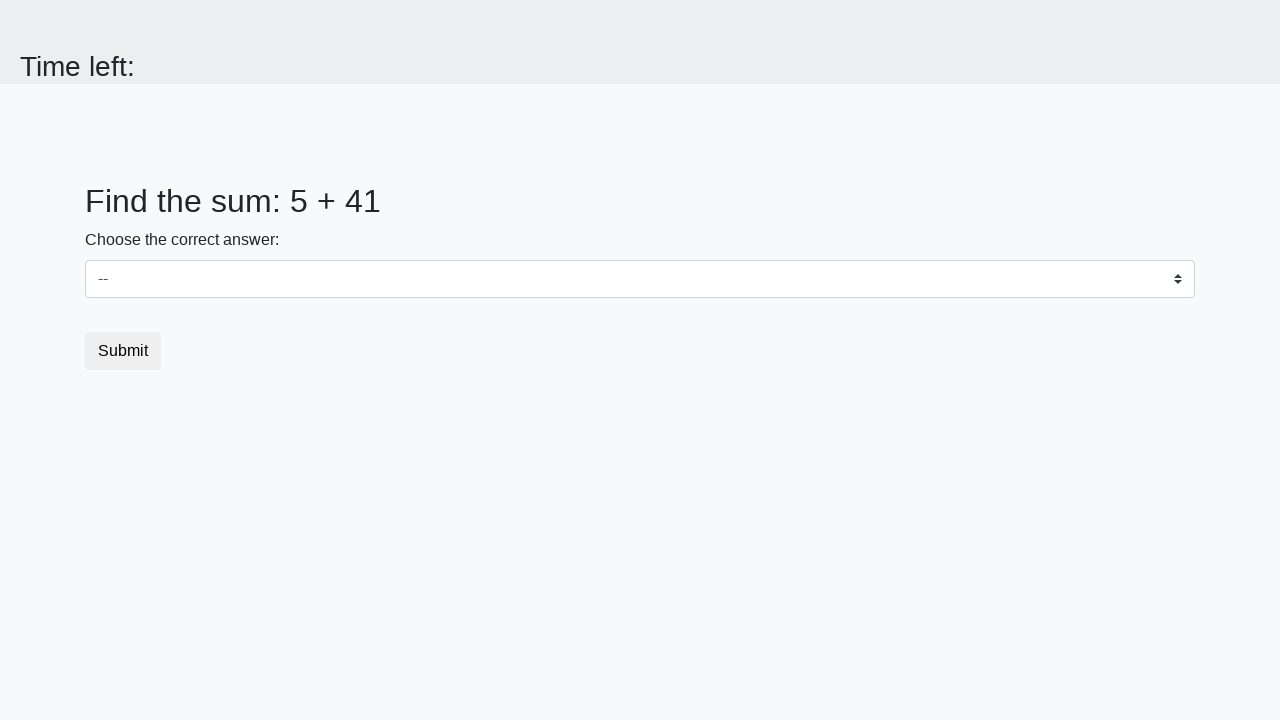

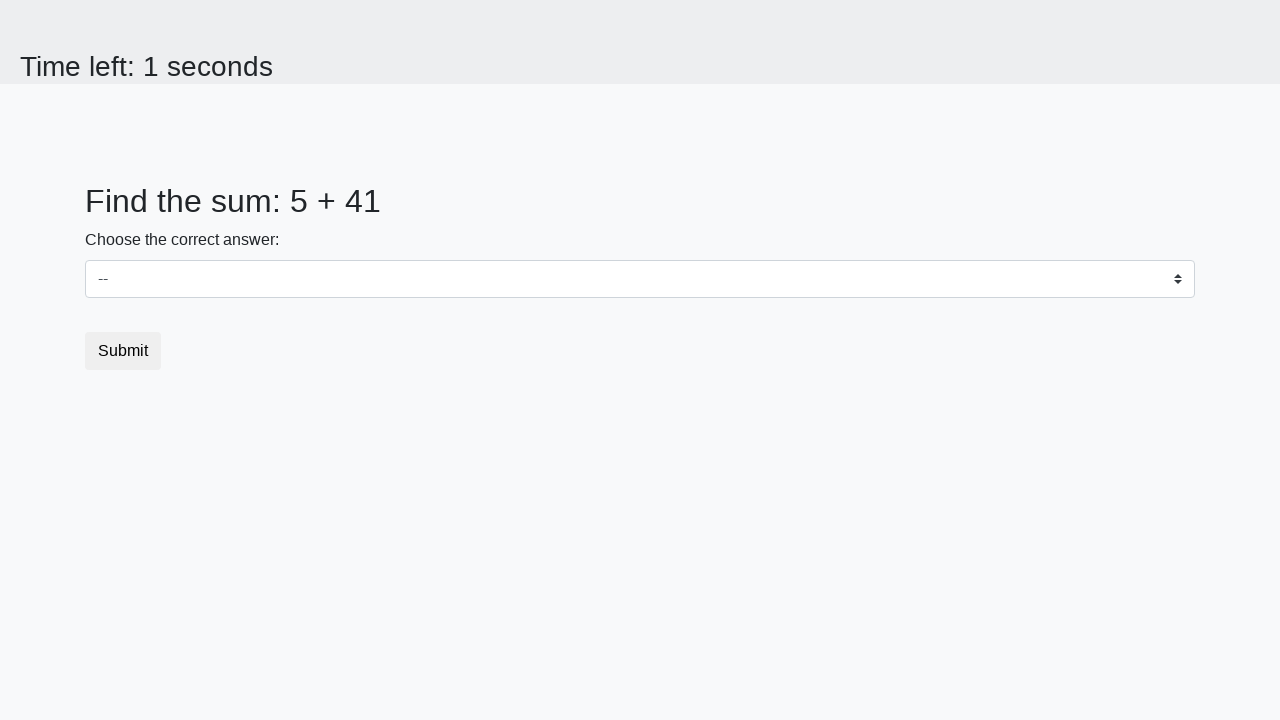